Navigates to the Automation Practice page, scrolls down to the footer section, and verifies that footer links are present on the page

Starting URL: https://rahulshettyacademy.com/AutomationPractice/

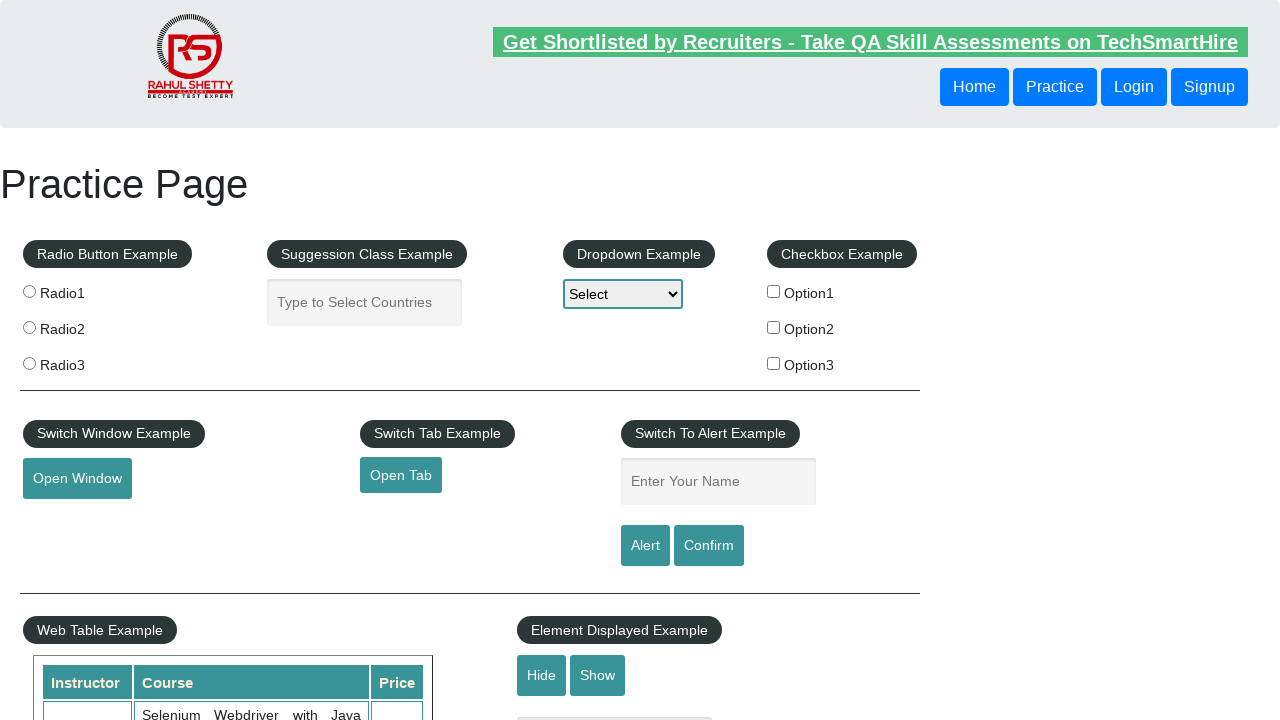

Navigated to Automation Practice page
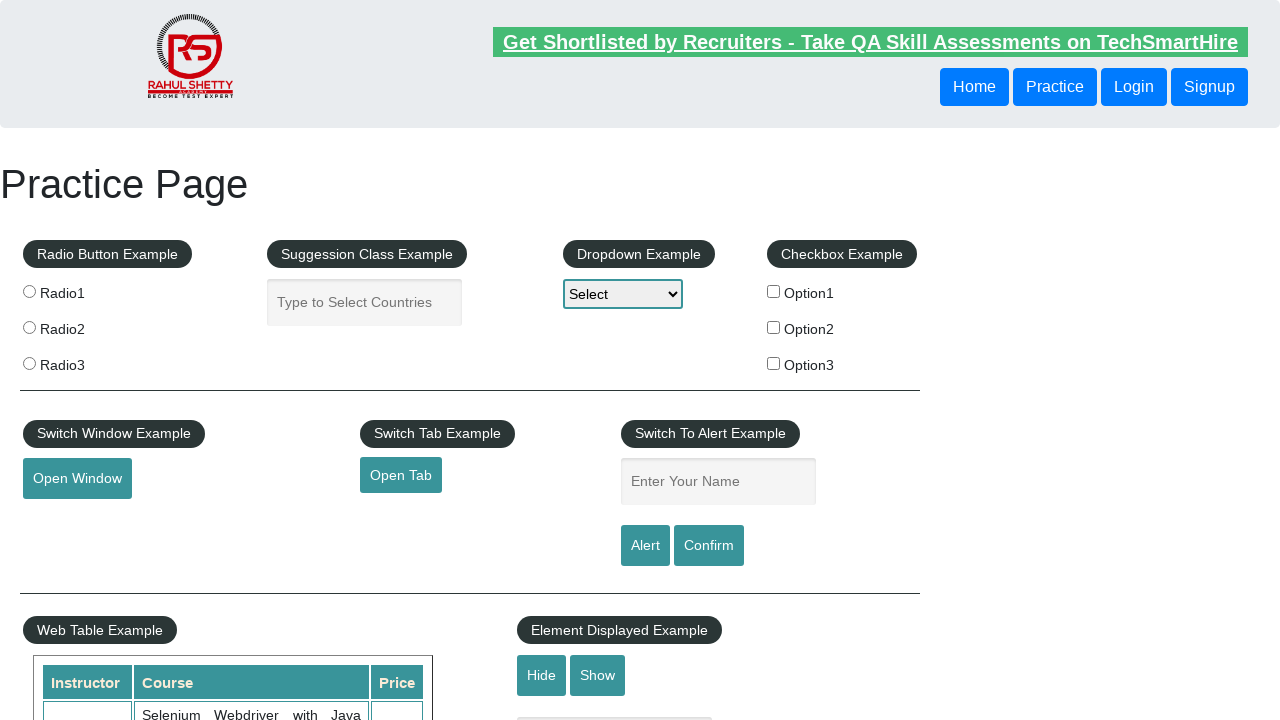

Scrolled down 5000px to reveal footer section
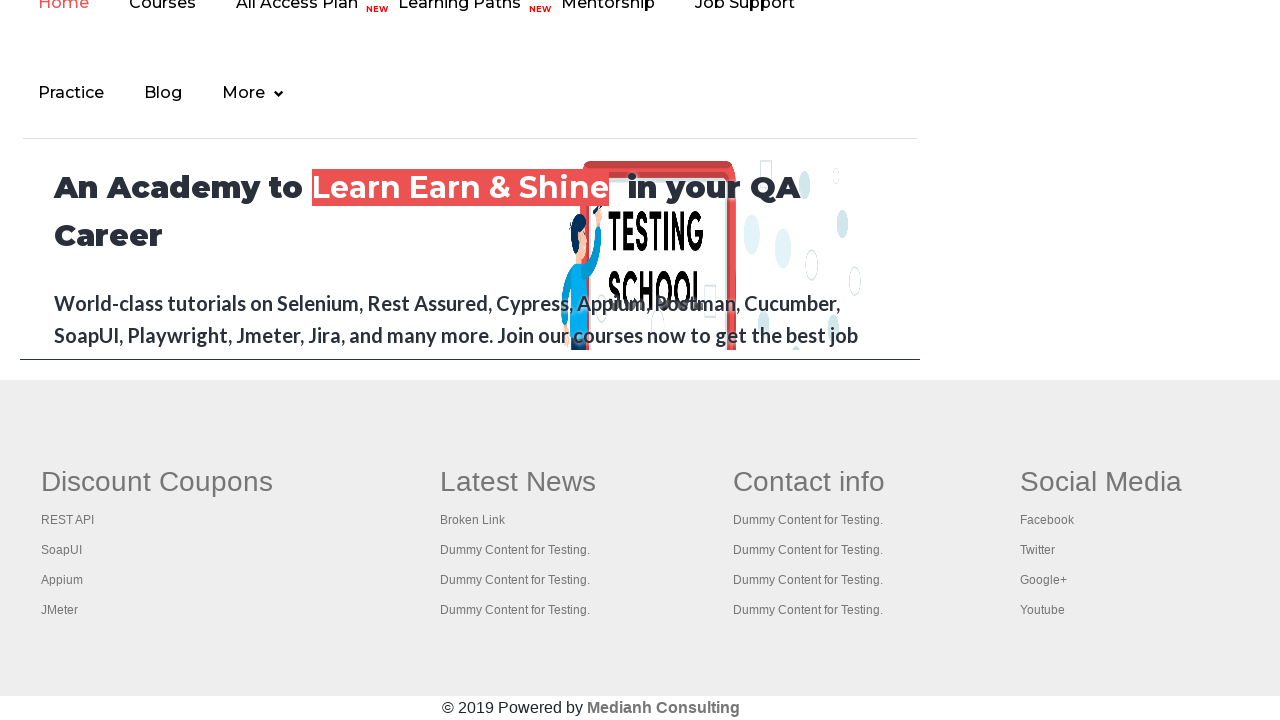

Footer links became visible
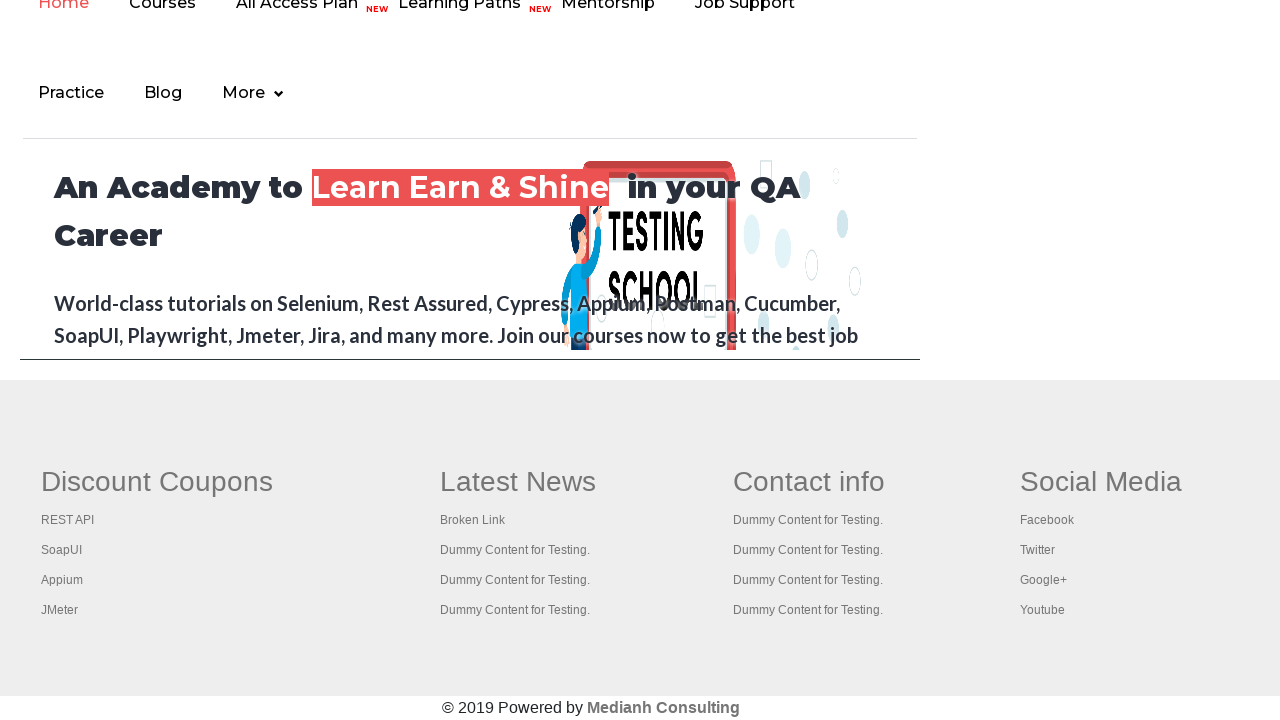

Verified 20 footer links are present on the page
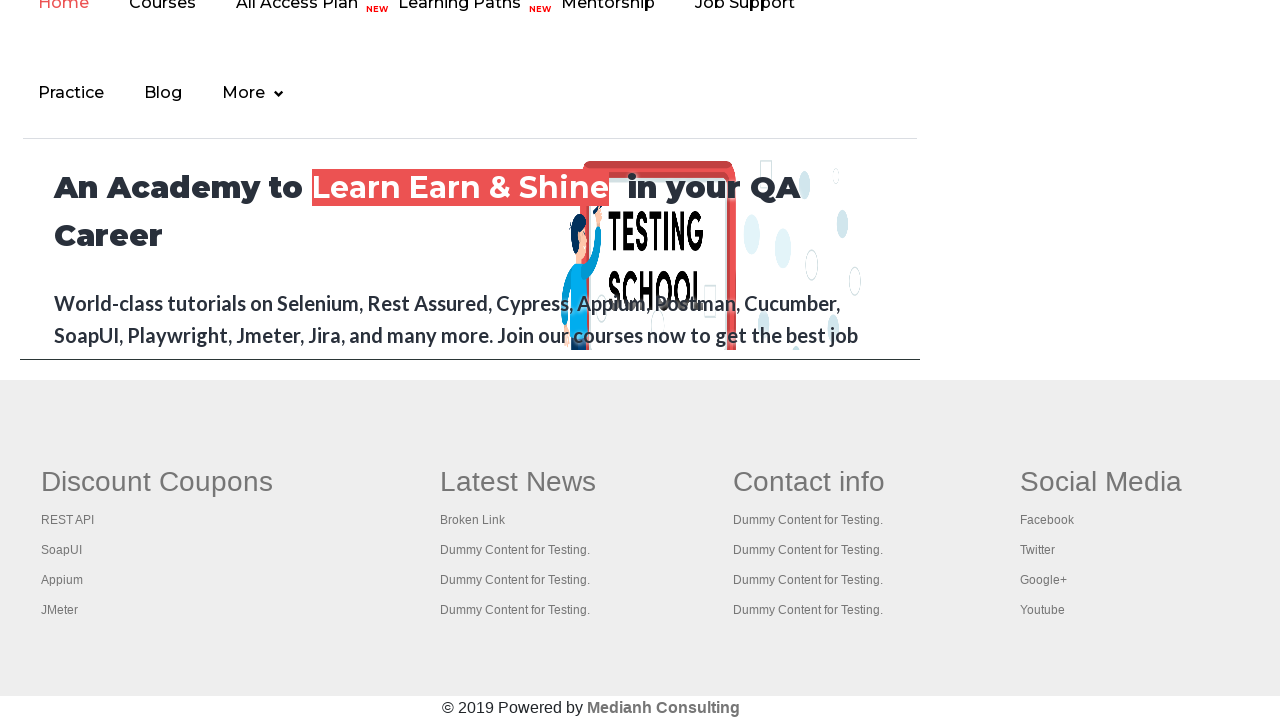

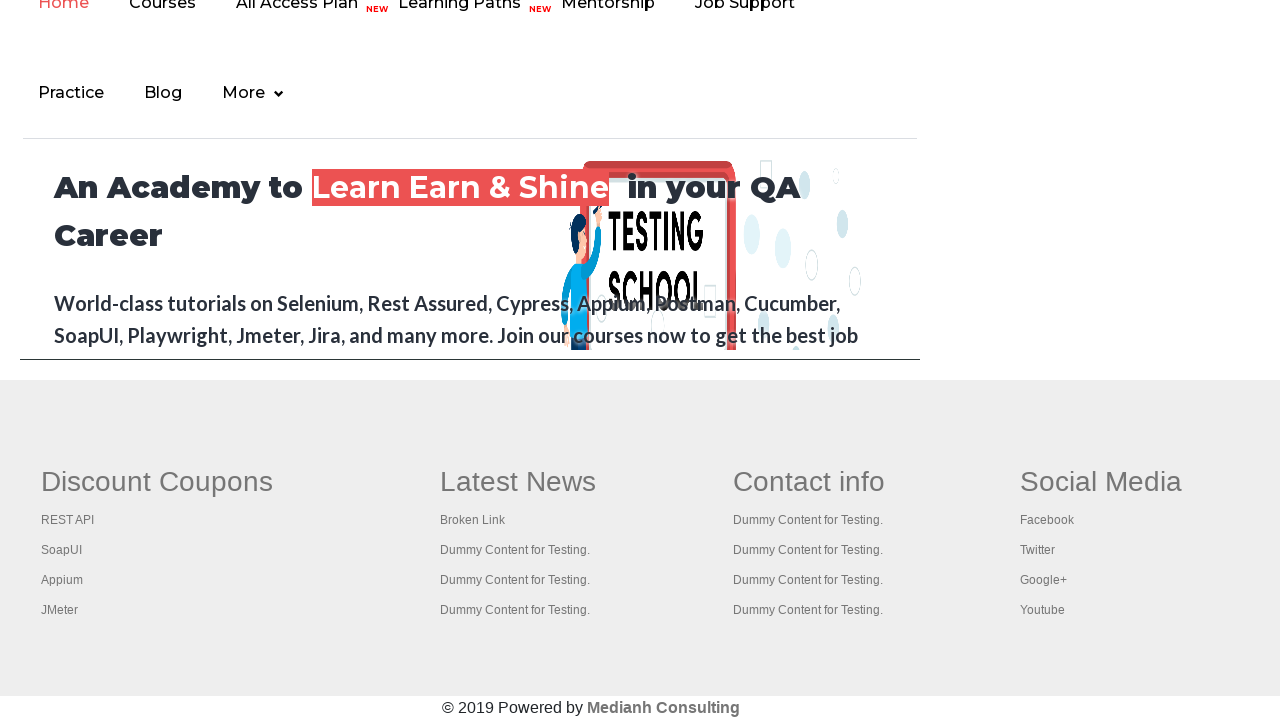